Tests number input field functionality by entering a numeric value, clearing the field, and entering a different value to verify input behavior.

Starting URL: http://the-internet.herokuapp.com/inputs

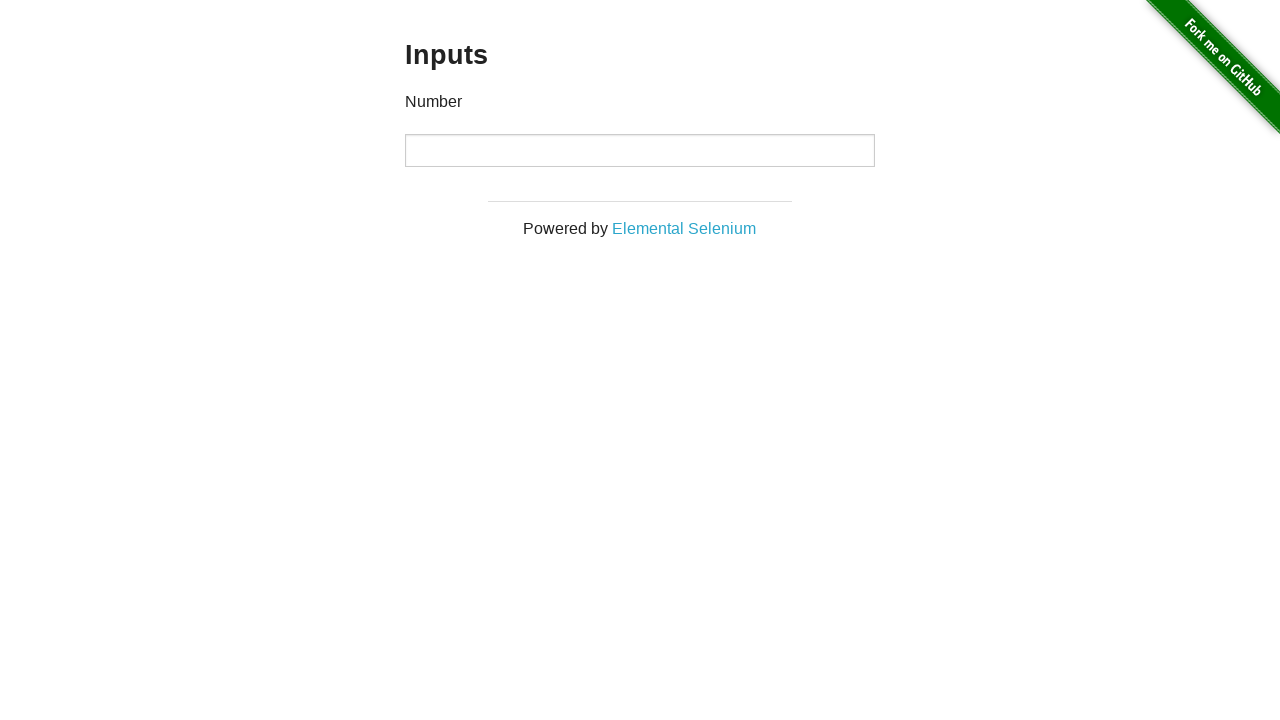

Filled number input field with value '1000' on input[type="number"]
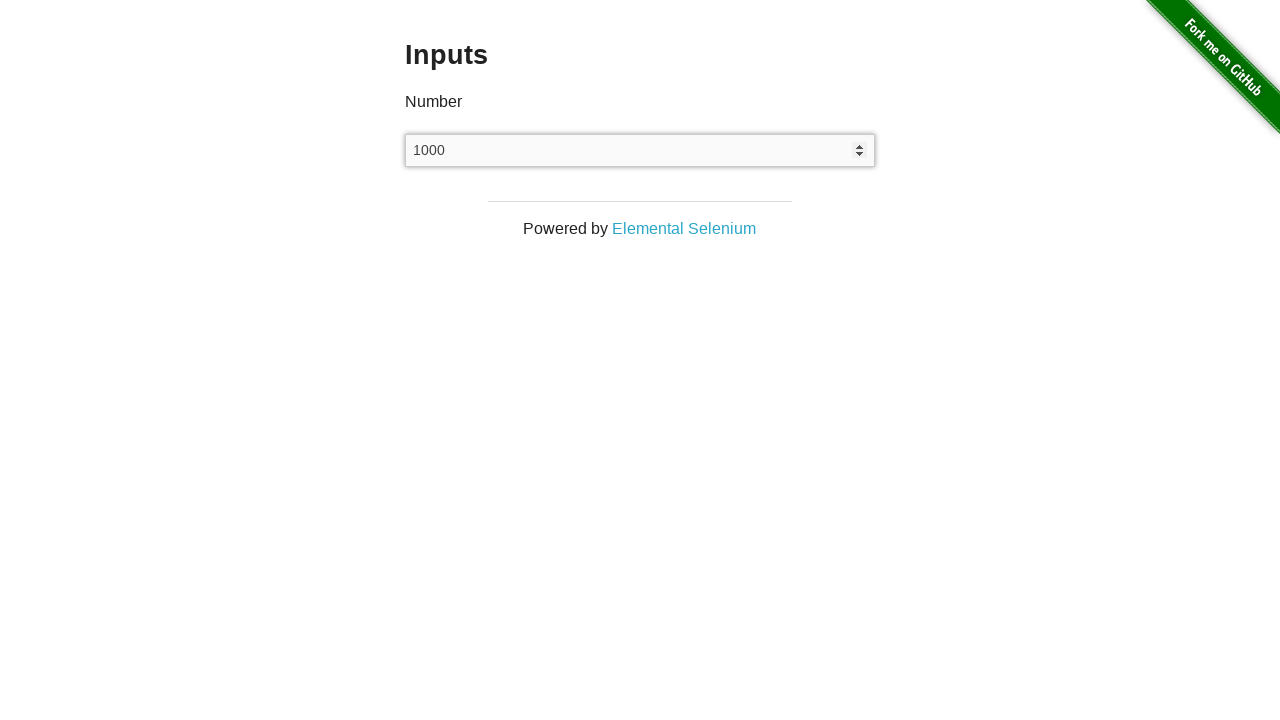

Waited 1 second to observe the input
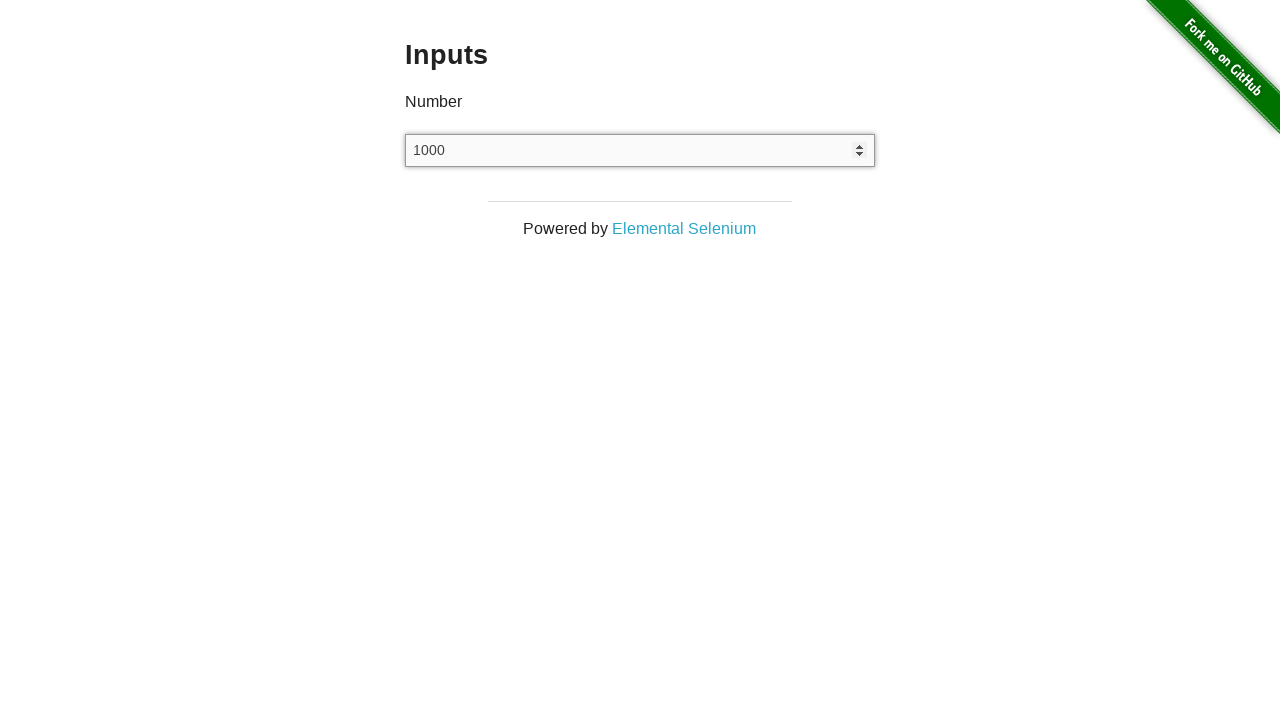

Cleared the number input field on input[type="number"]
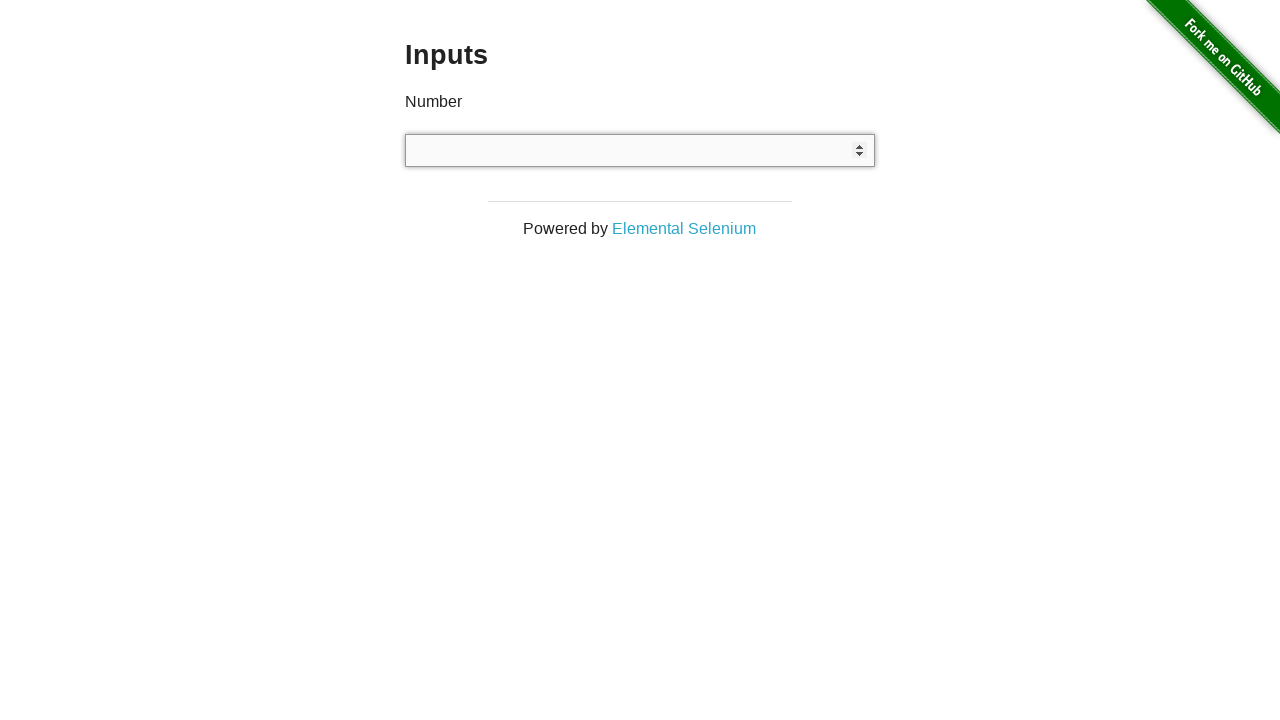

Filled number input field with value '999' on input[type="number"]
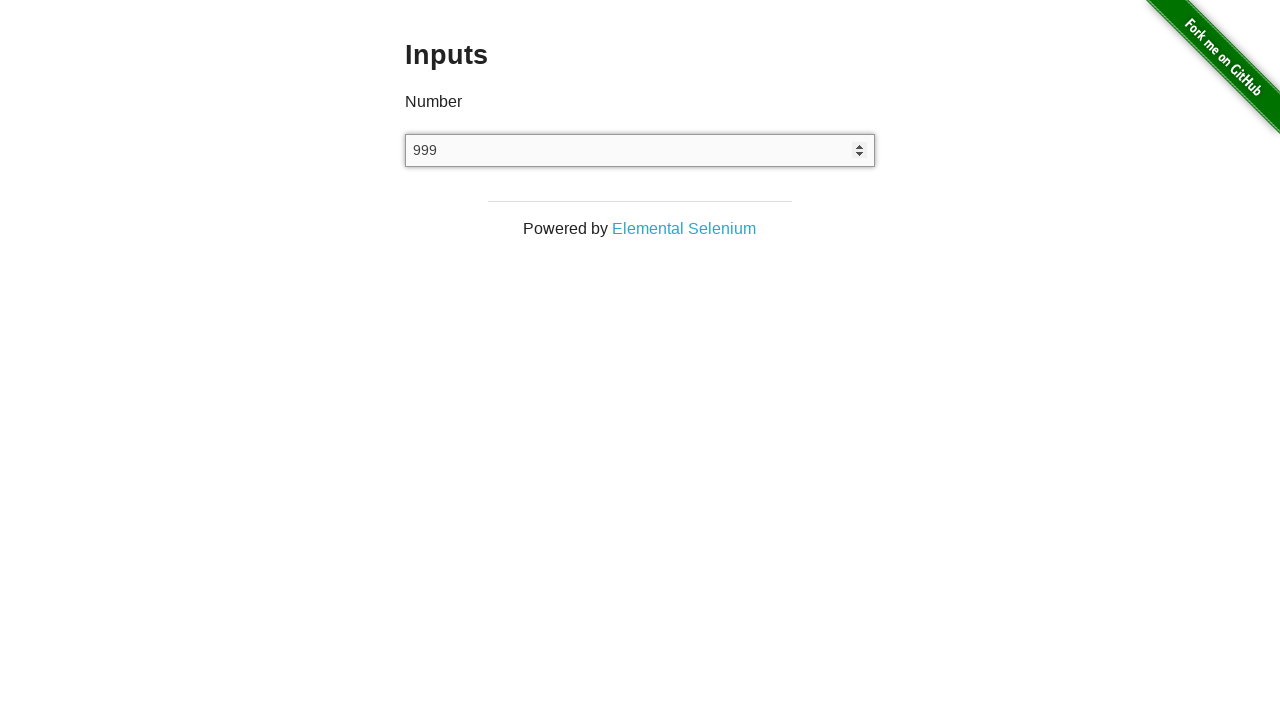

Waited 1 second to observe the final state
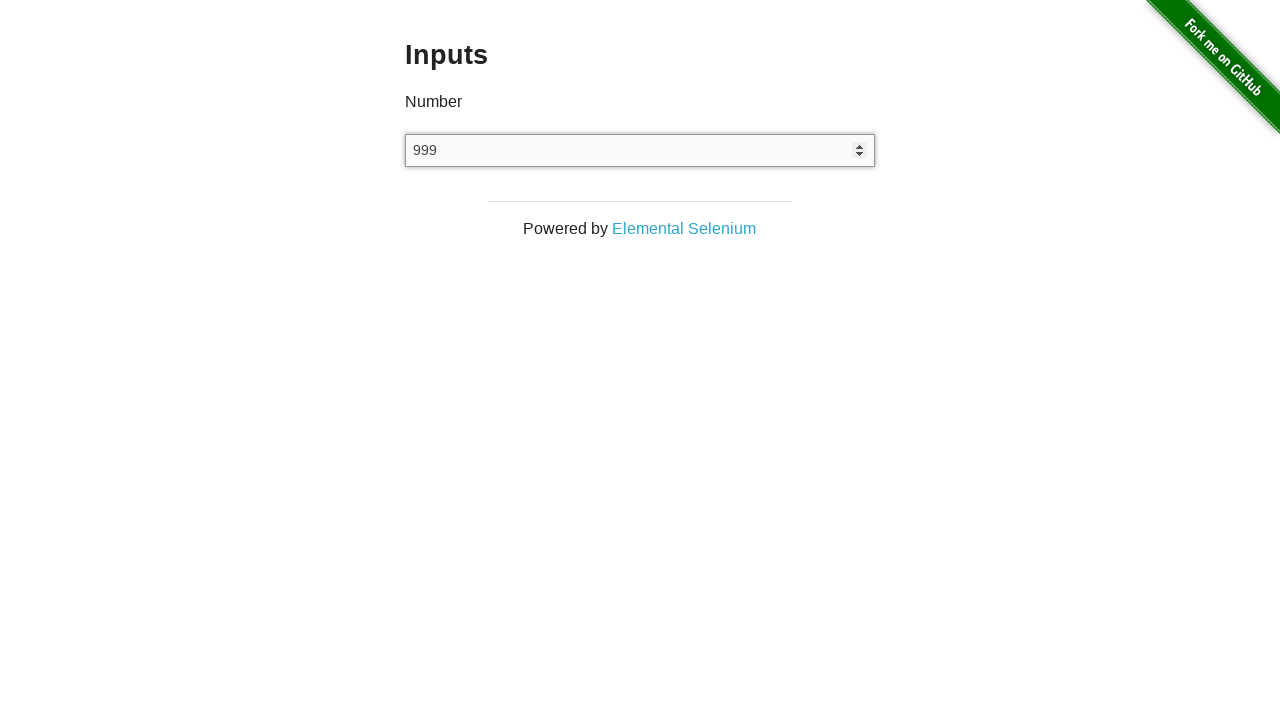

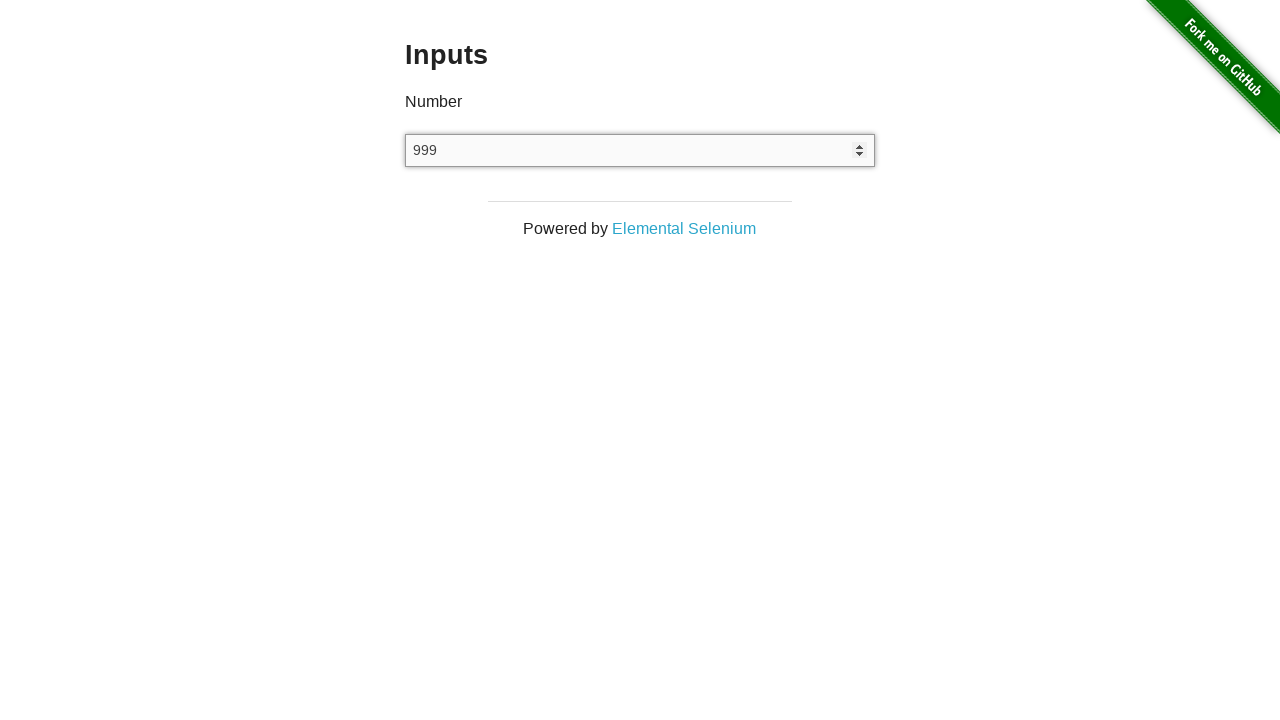